Verifies all login form elements are visible and functional by filling fields and checking UI components

Starting URL: https://ecohotels.com/account/corporatelogin/

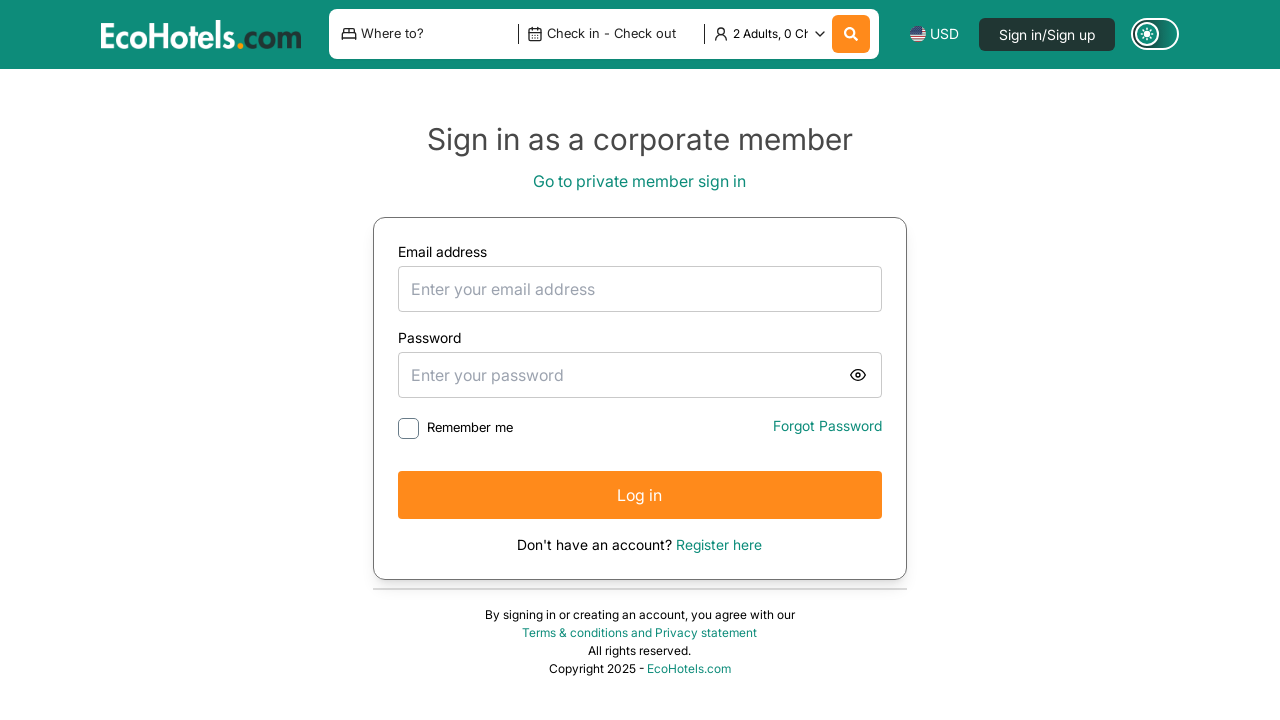

Filled email field with 'demo@example.com' on internal:role=textbox[name="Enter your email address"i]
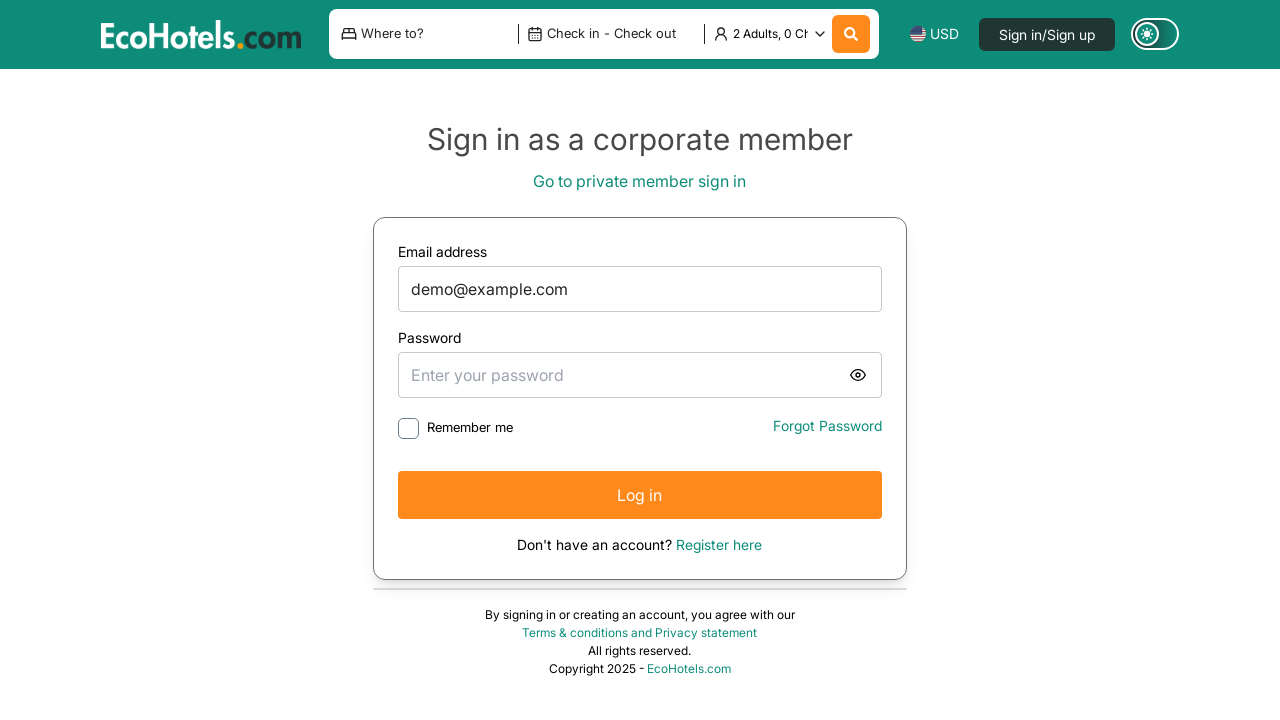

Filled password field with 'demopassword' on internal:role=textbox[name="Enter your password"i]
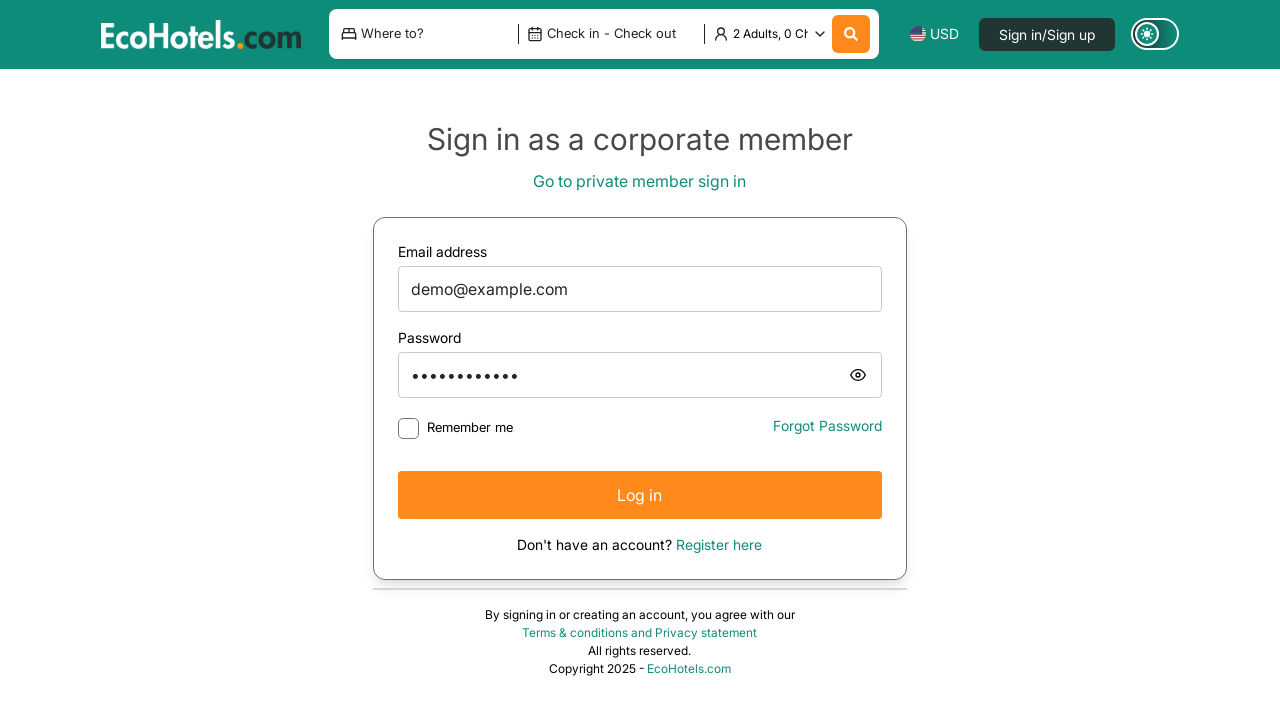

Verified 'Remember me' label is visible
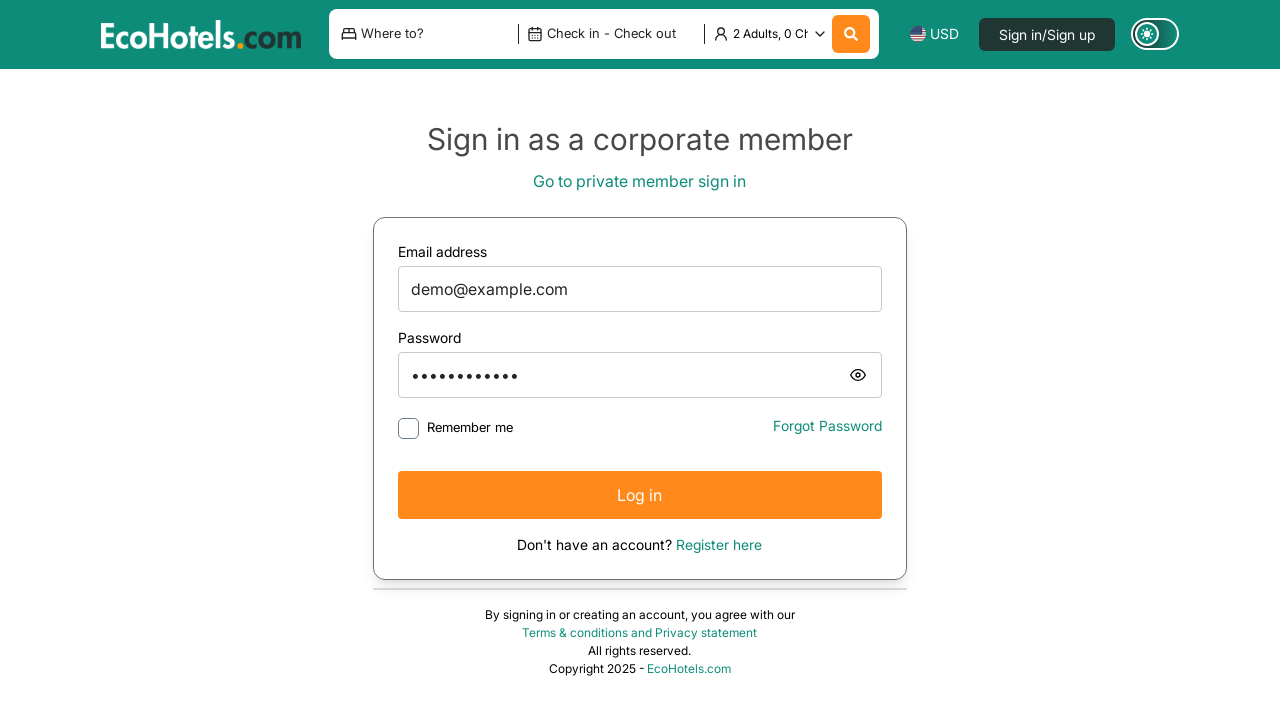

Verified 'Forgot Password' link is visible
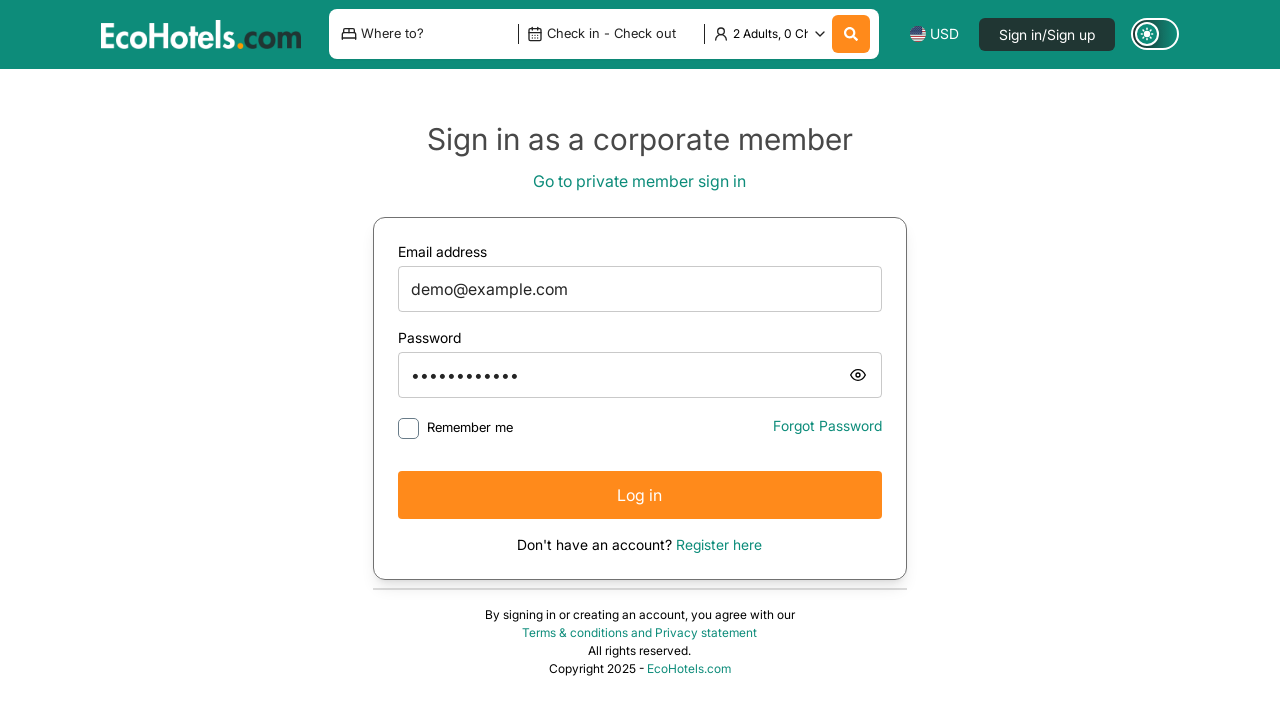

Verified 'Register here' link is visible
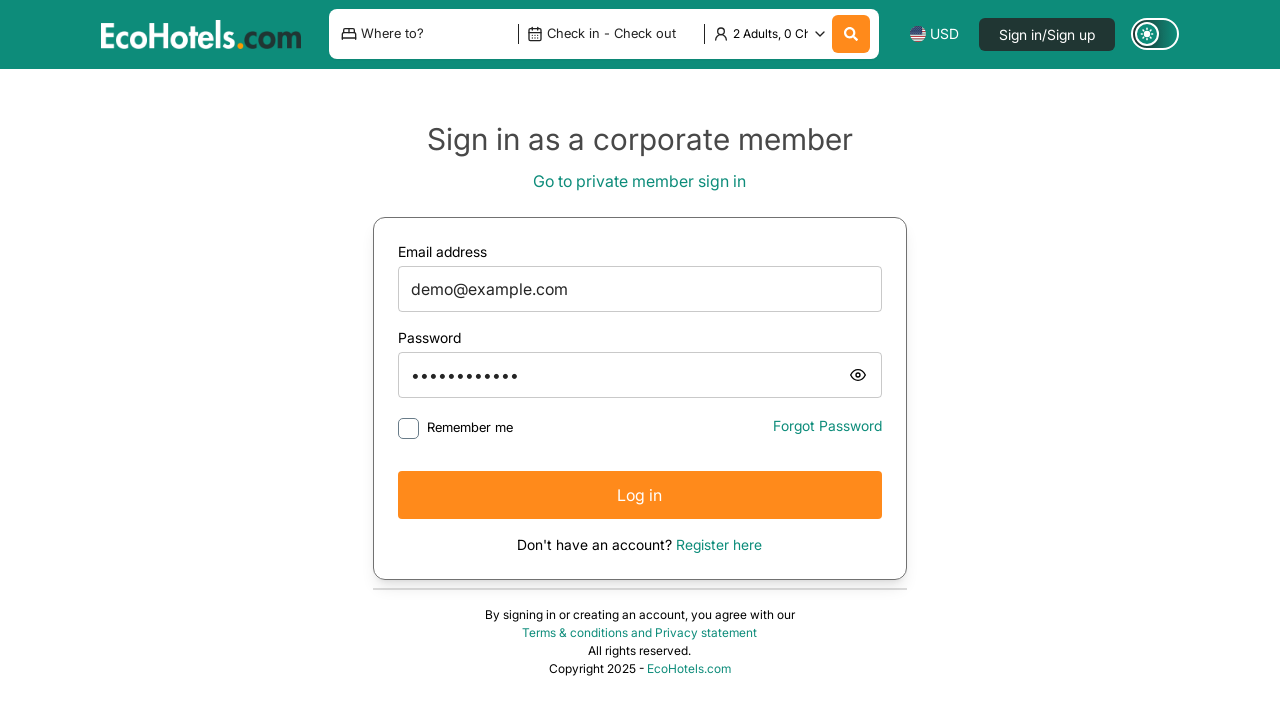

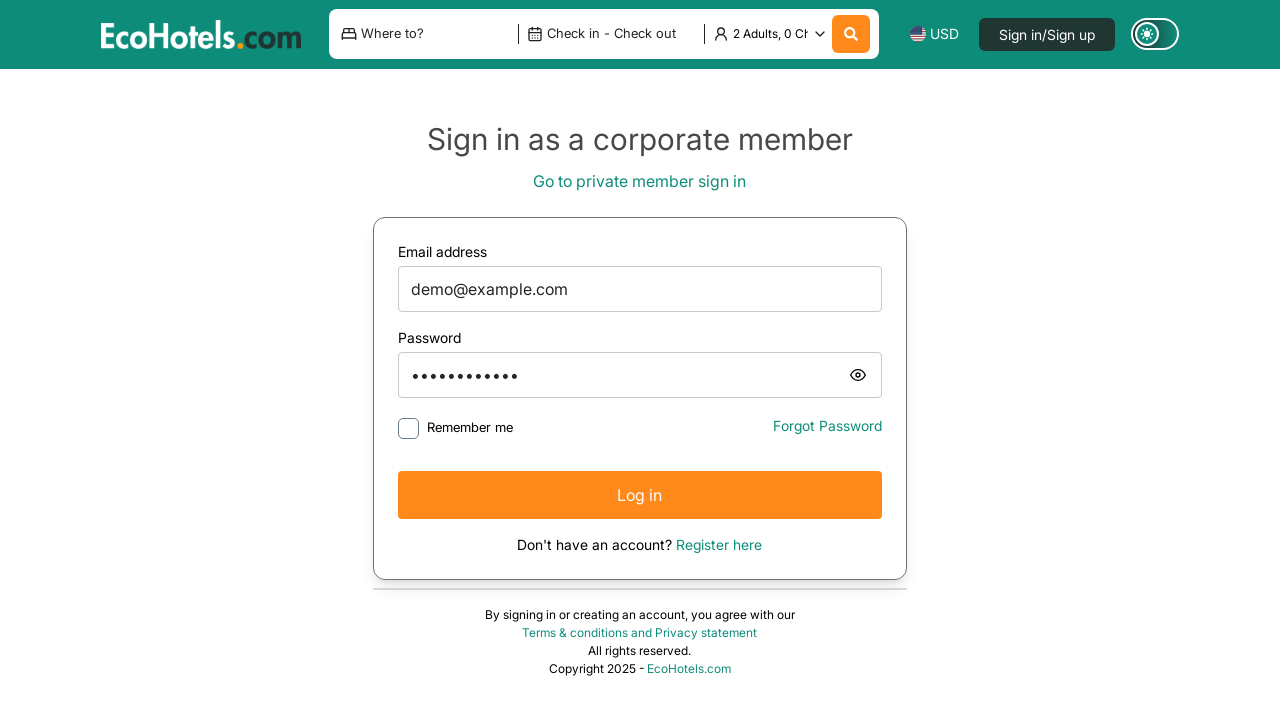